Tests dynamically loaded page elements by navigating to the dynamic loading page, clicking Example 1, and triggering the dynamic content load

Starting URL: https://the-internet.herokuapp.com/

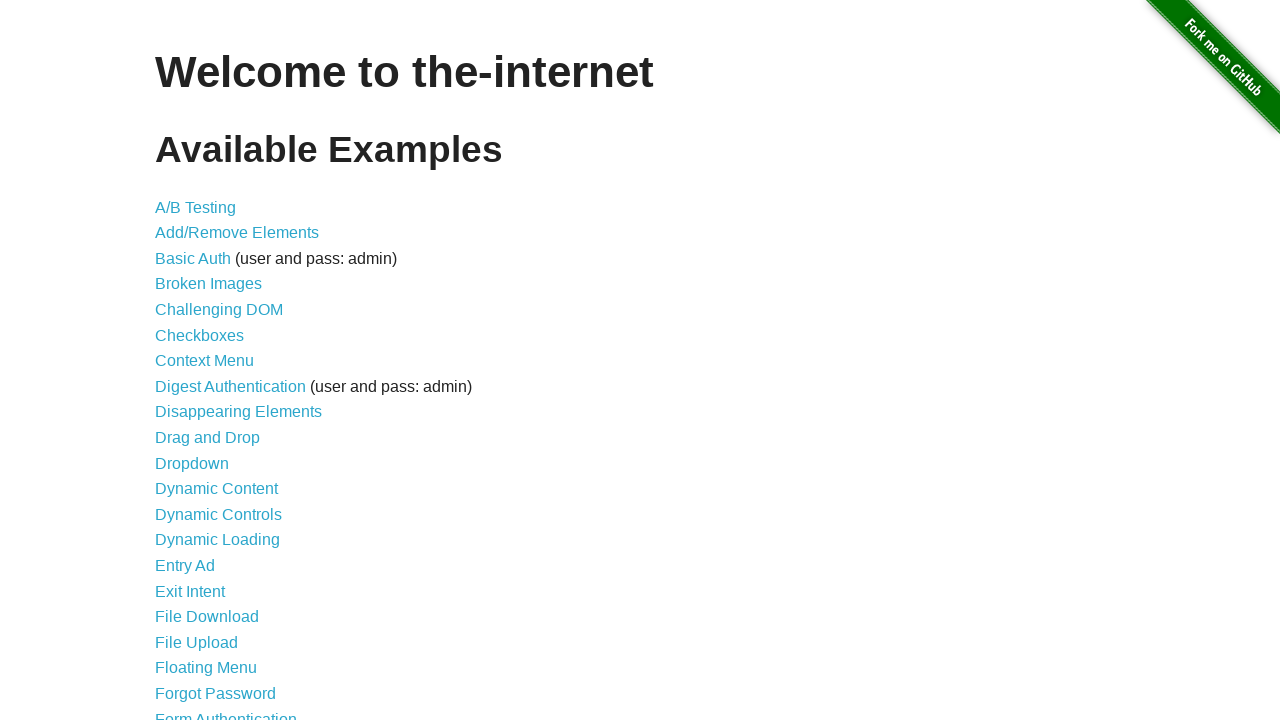

Clicked on Dynamic Loading link at (218, 540) on internal:role=link >> internal:has-text="Dynamic Loading"i
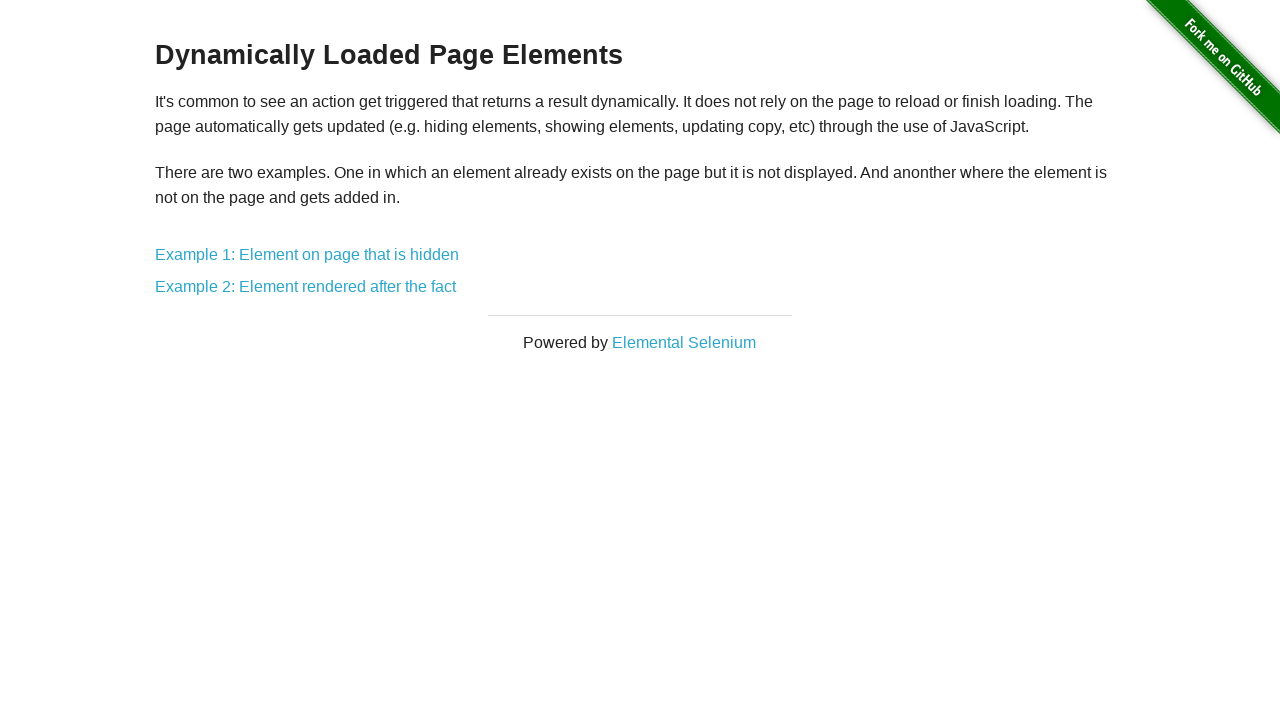

Verified heading loaded on Dynamic Loading page
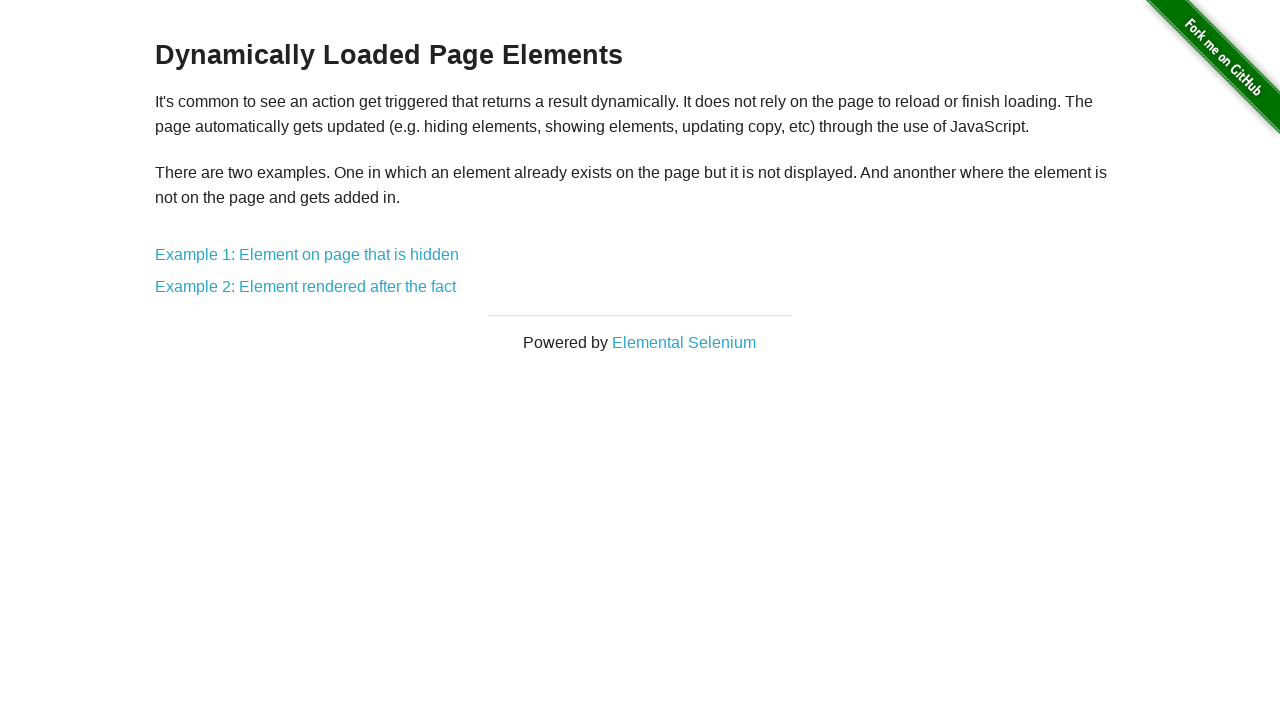

Clicked on Example 1 link at (307, 255) on internal:text="Example 1"i
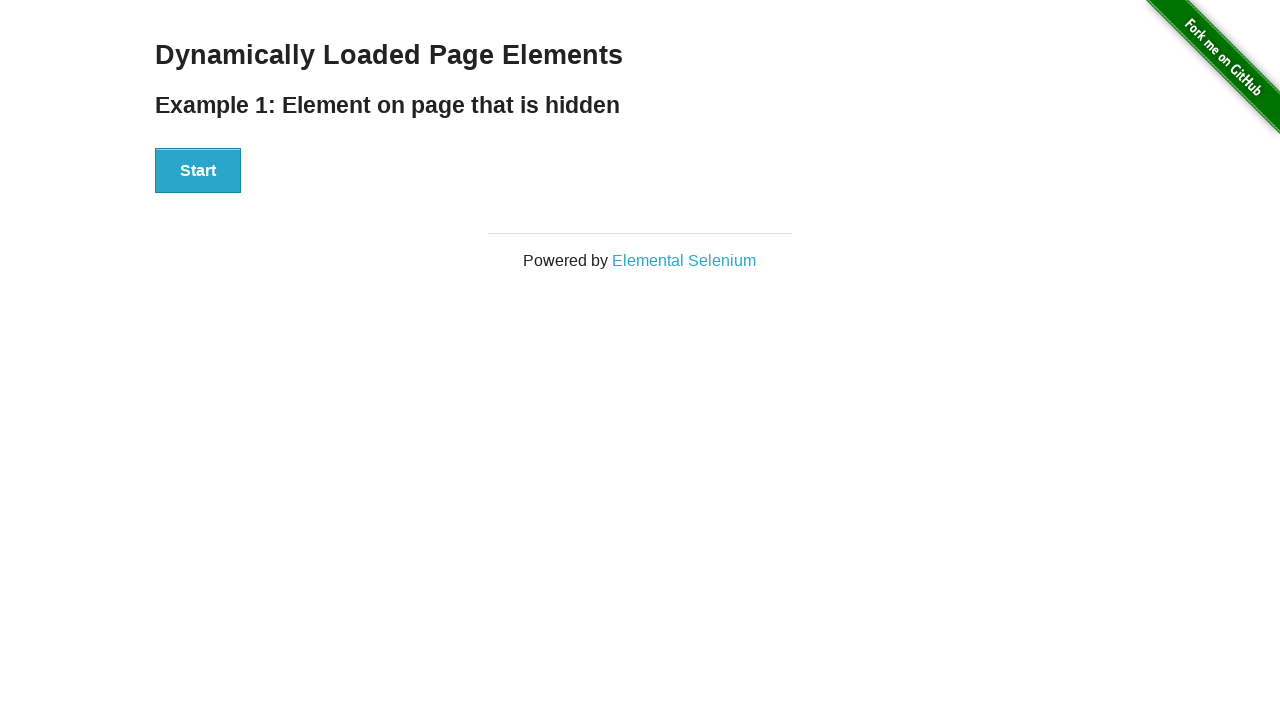

Clicked the Start button to trigger dynamic content load at (198, 171) on internal:role=button
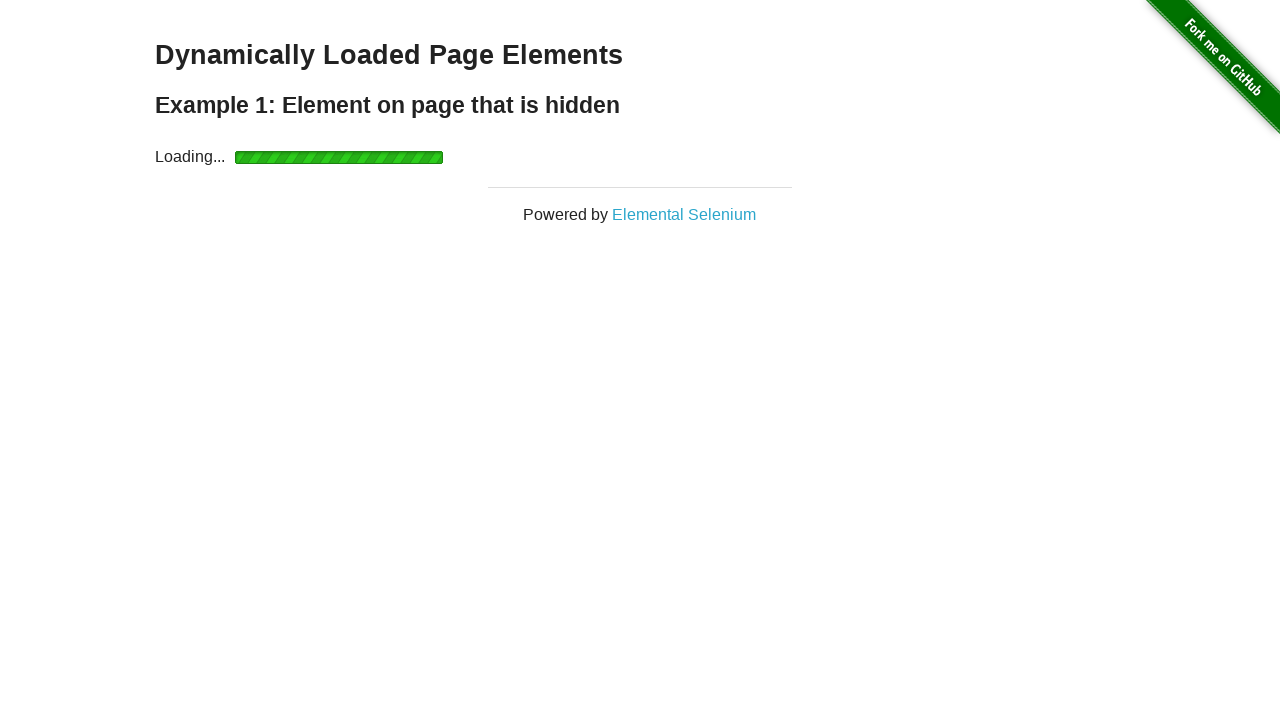

Dynamically loaded content appeared (finish element loaded)
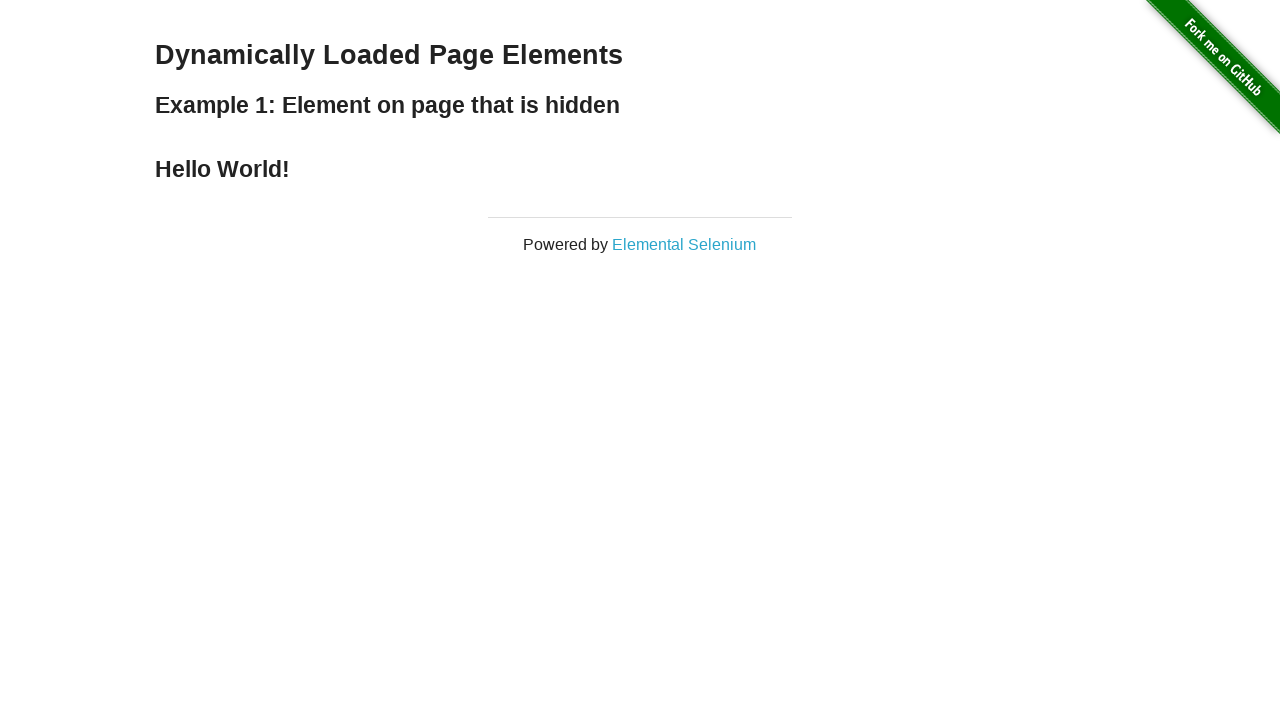

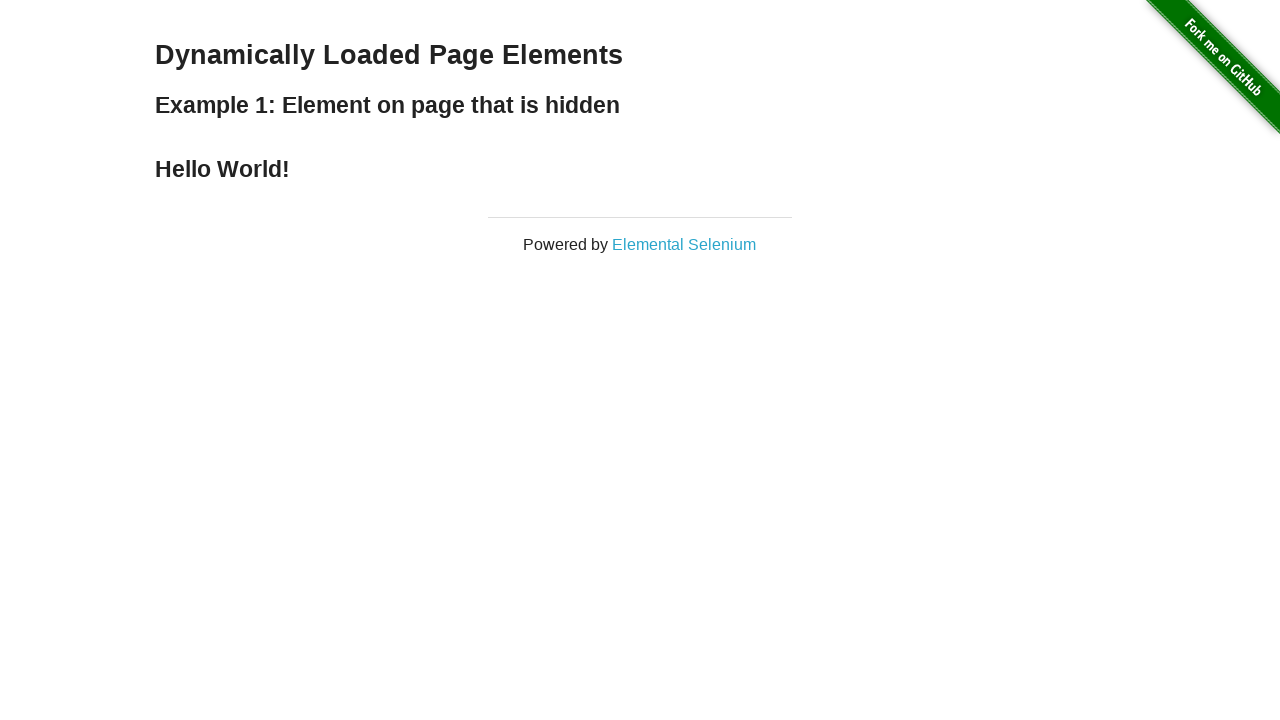